Tests the Add/Remove Elements functionality by clicking the Add Element button, verifying the Delete button appears, clicking Delete, and verifying the page title remains visible.

Starting URL: https://the-internet.herokuapp.com/add_remove_elements/

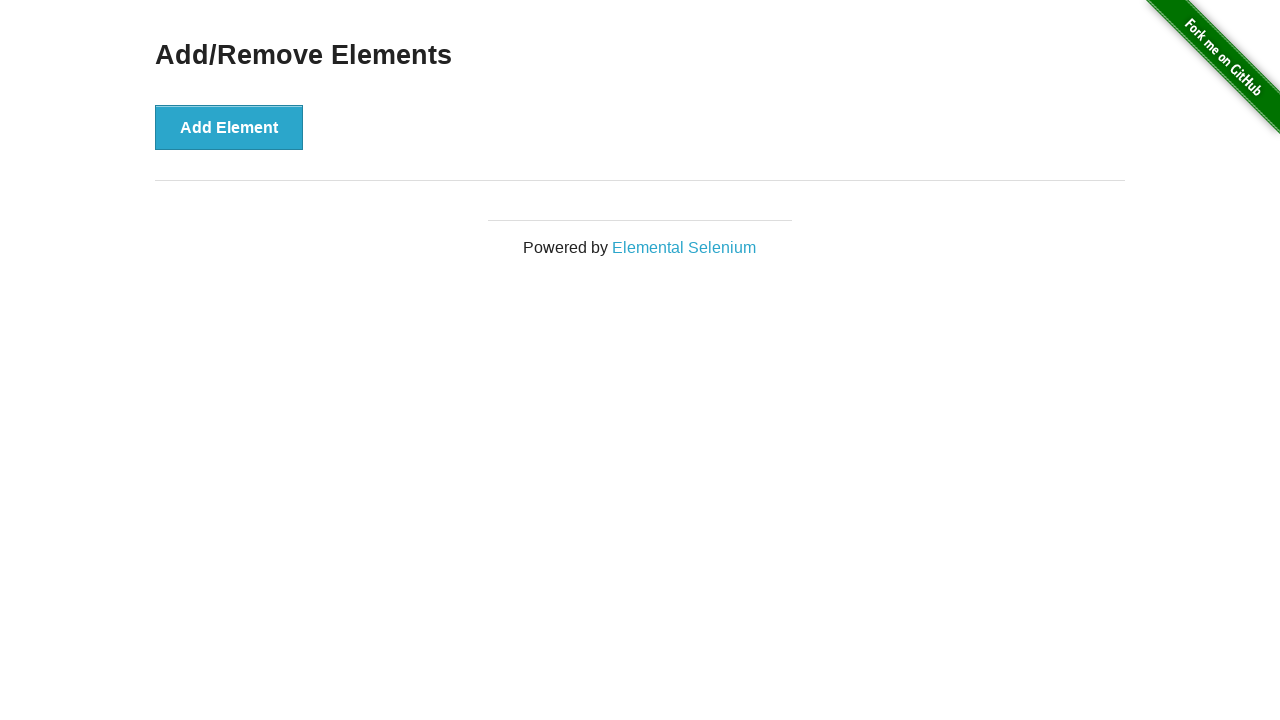

Clicked the Add Element button at (229, 127) on xpath=//*[text()='Add Element']
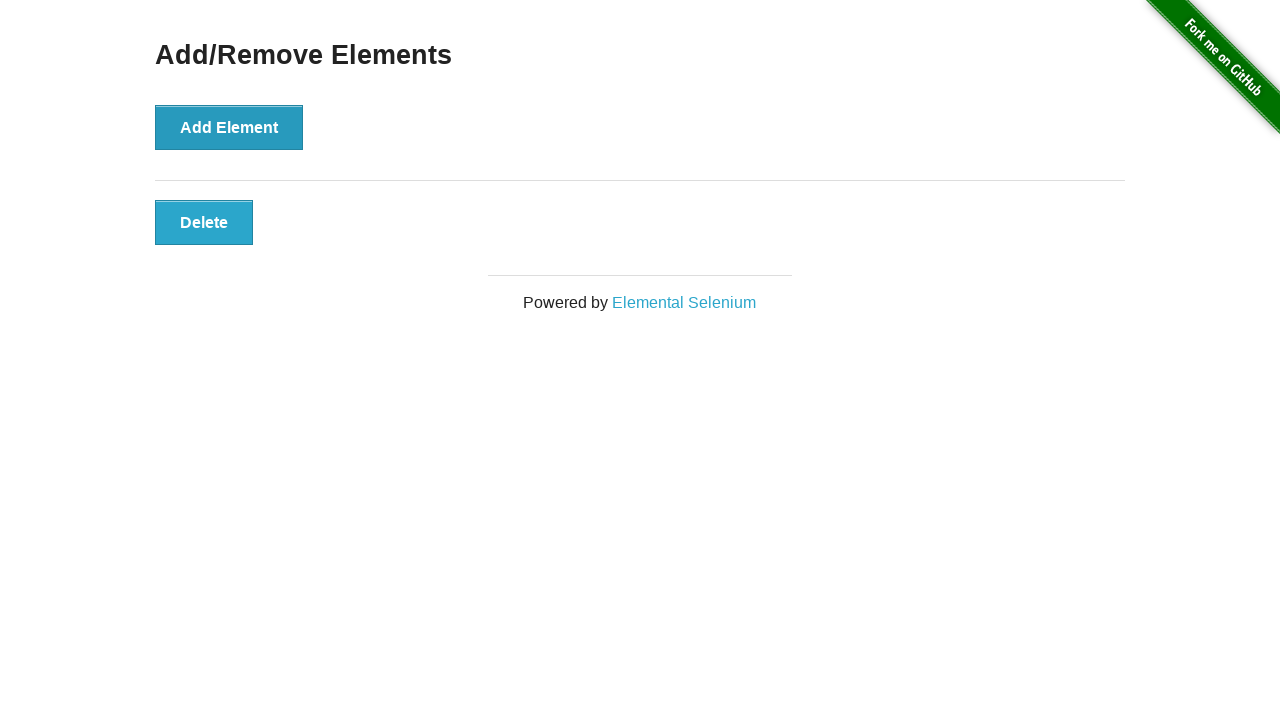

Delete button appeared after adding element
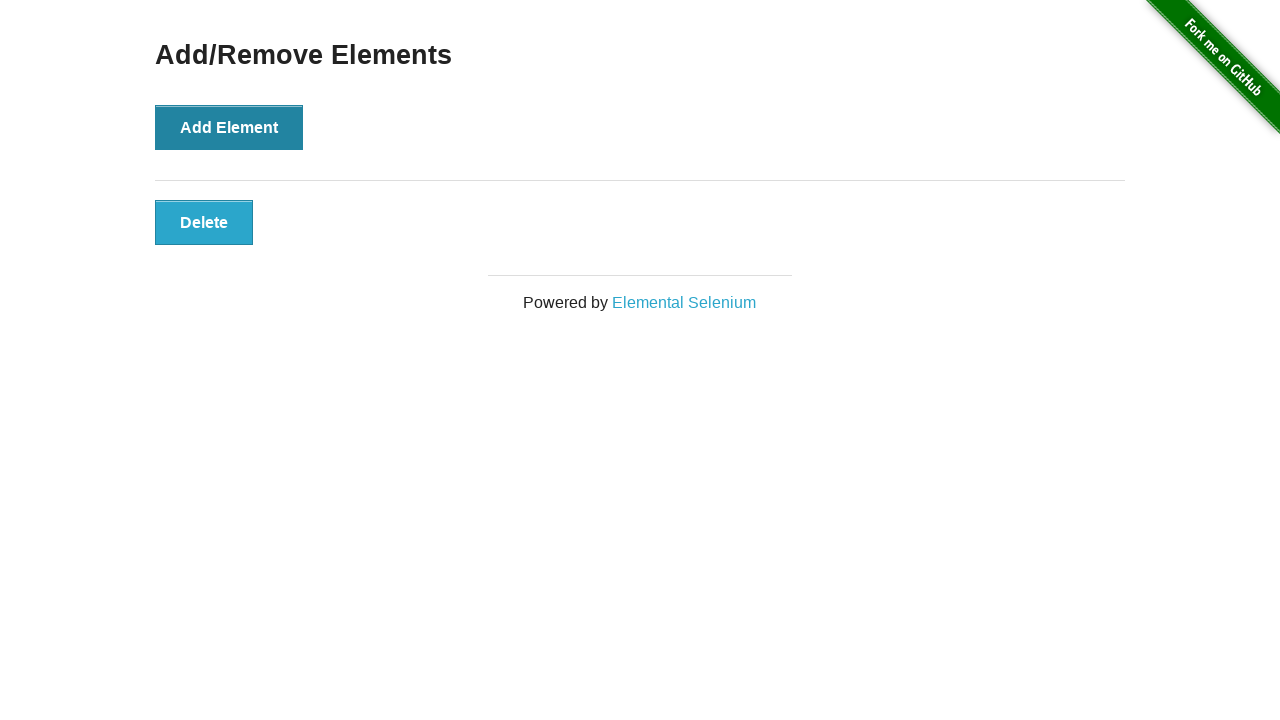

Located the Delete button element
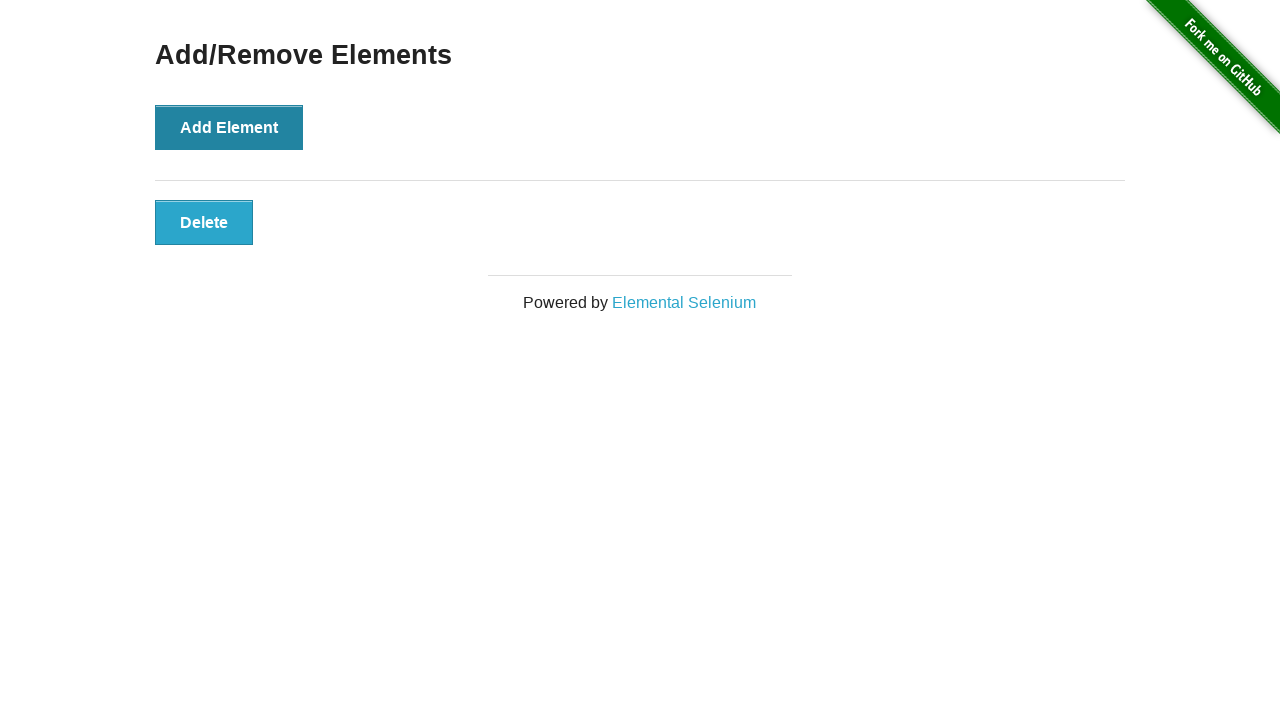

Verified Delete button is visible
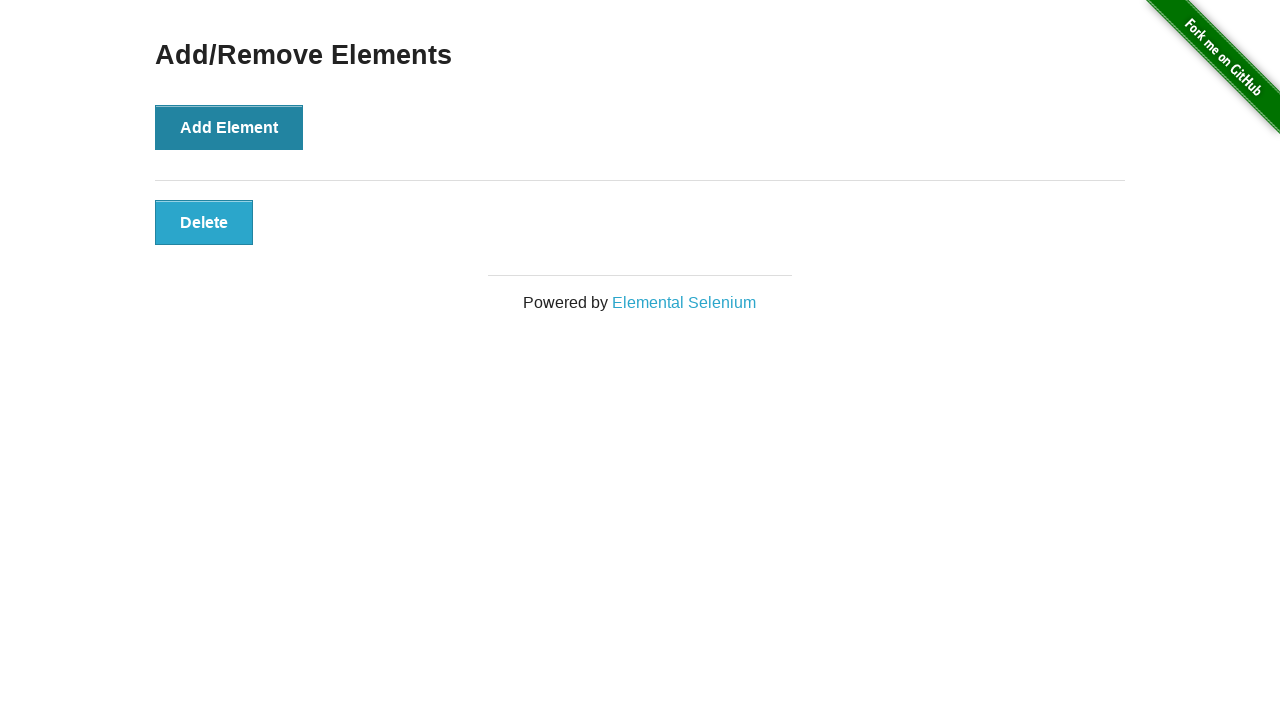

Clicked the Delete button to remove element at (204, 222) on xpath=//*[text()='Delete']
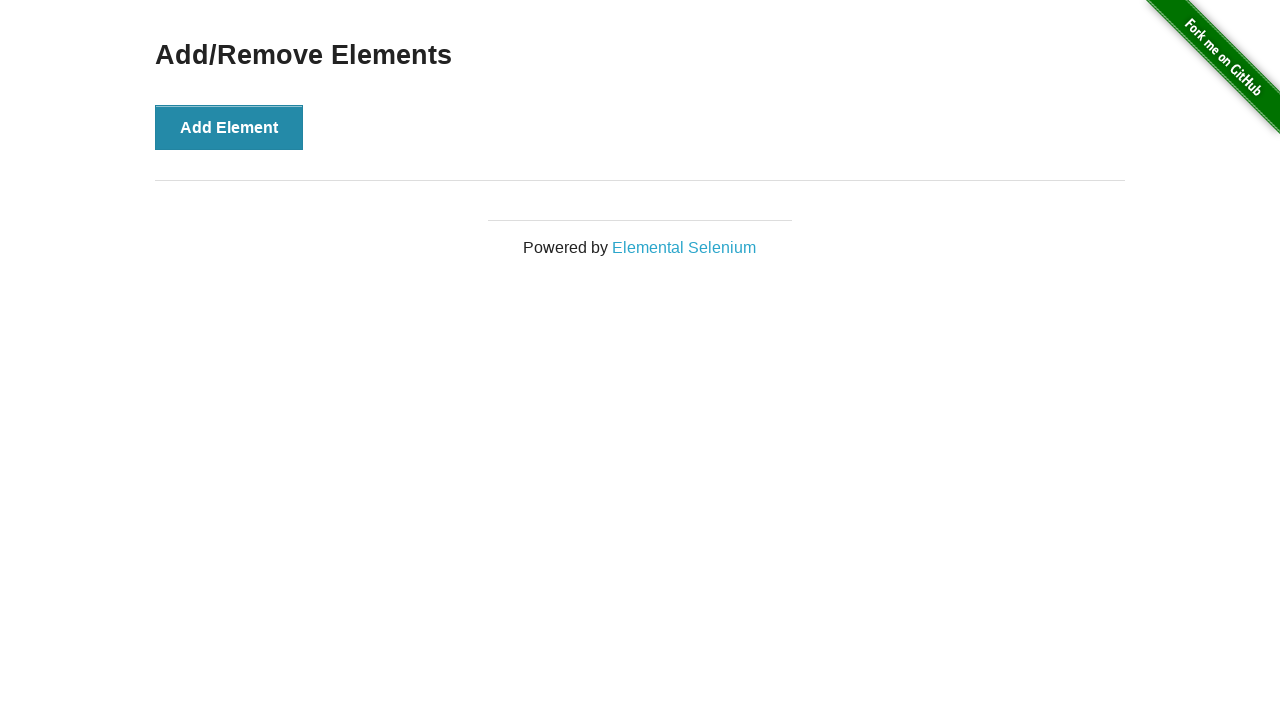

Located the Add/Remove Elements heading
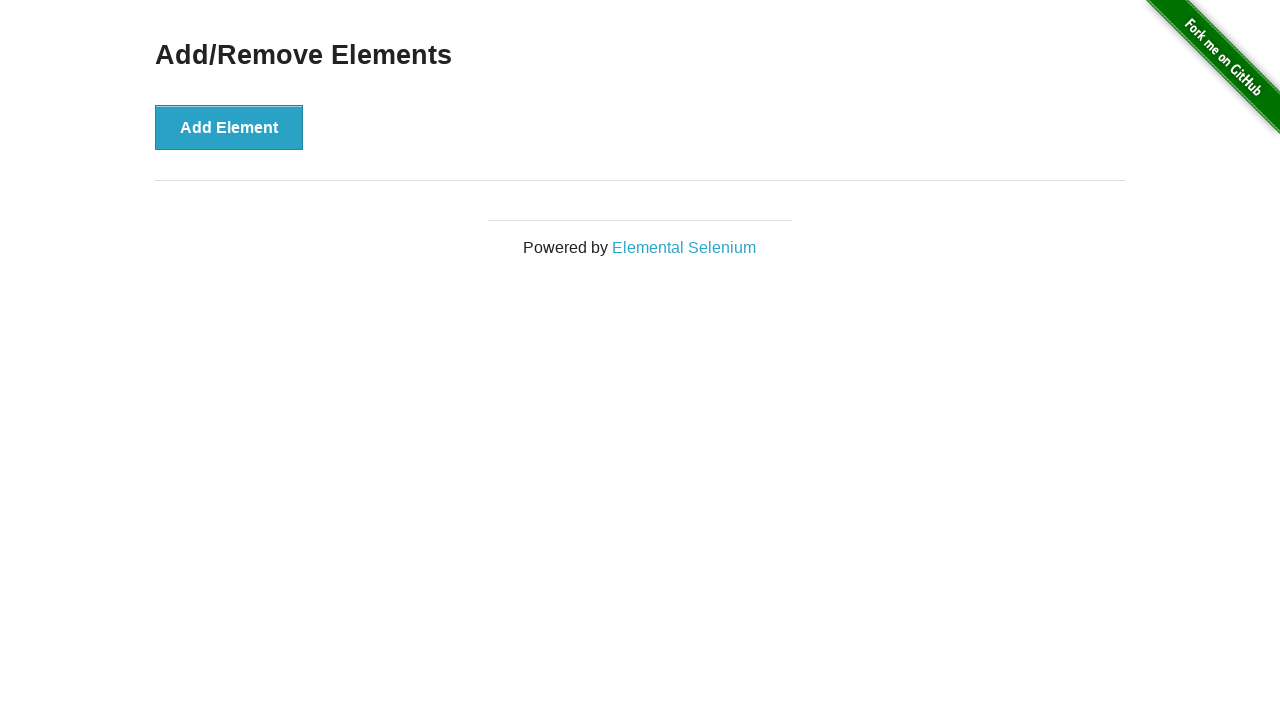

Verified Add/Remove Elements heading is still visible after deletion
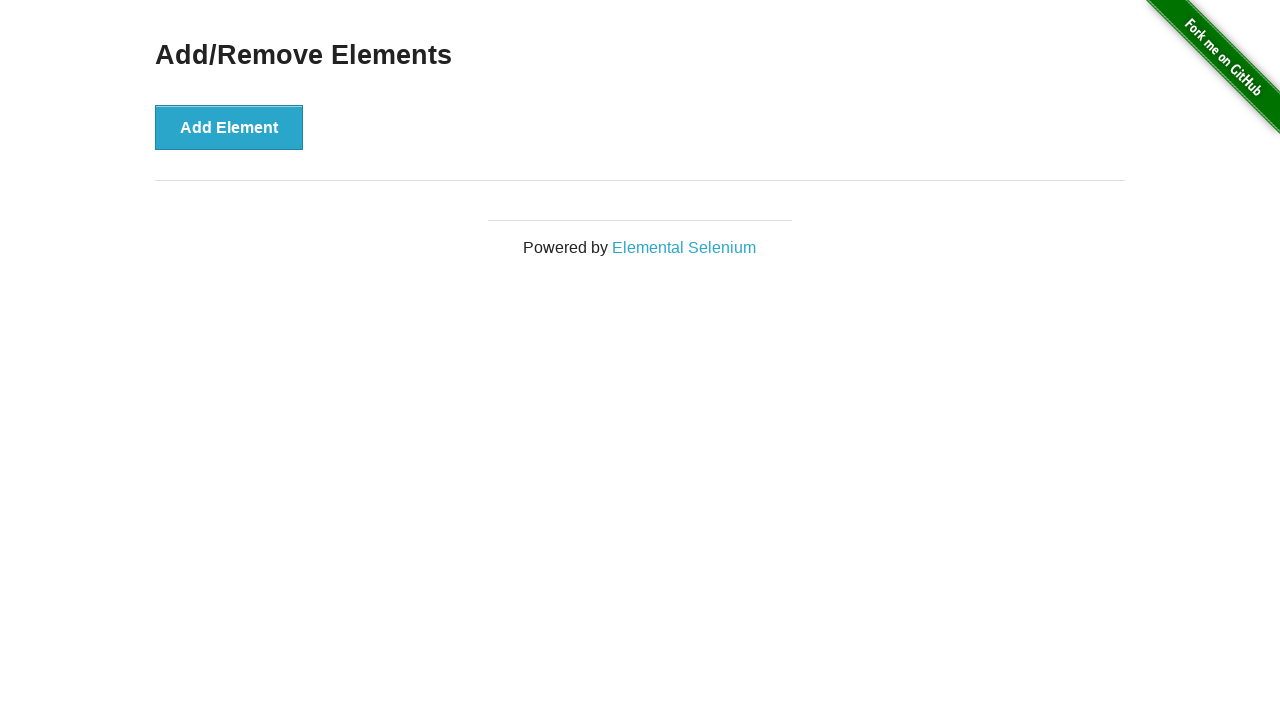

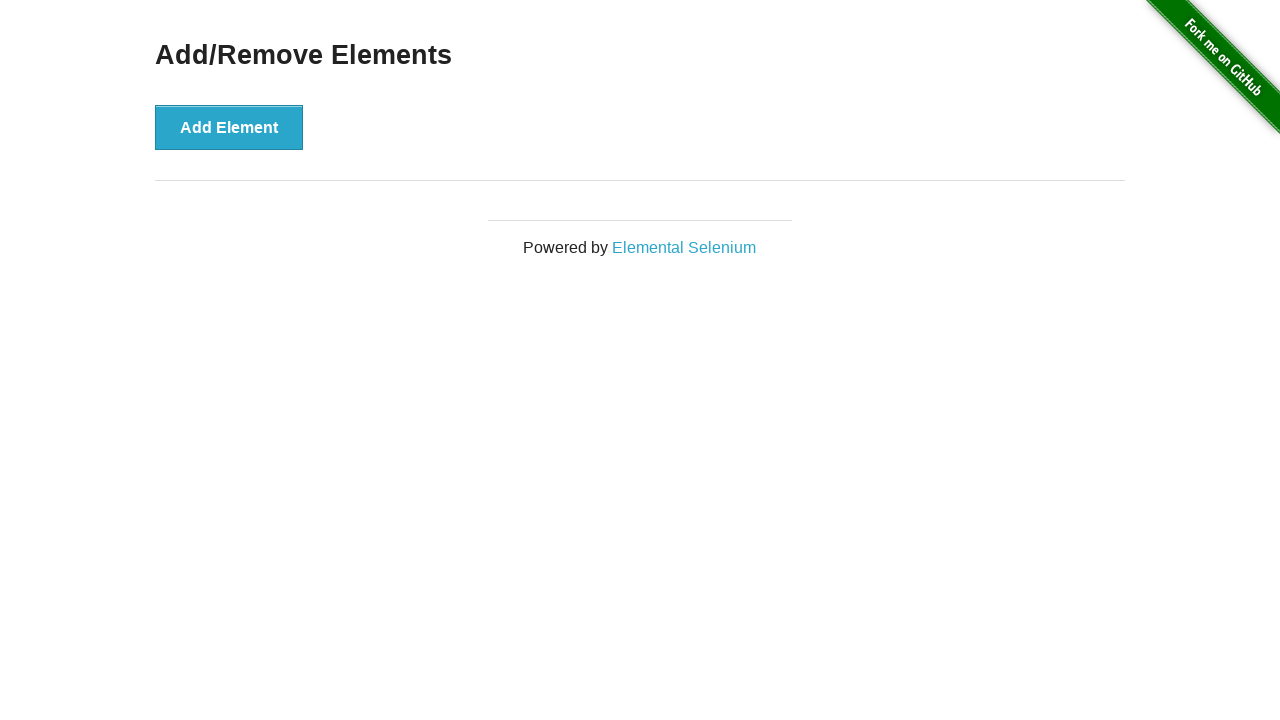